Tests form validation by attempting to submit without filling the last name field

Starting URL: https://suninjuly.github.io/registration1.html

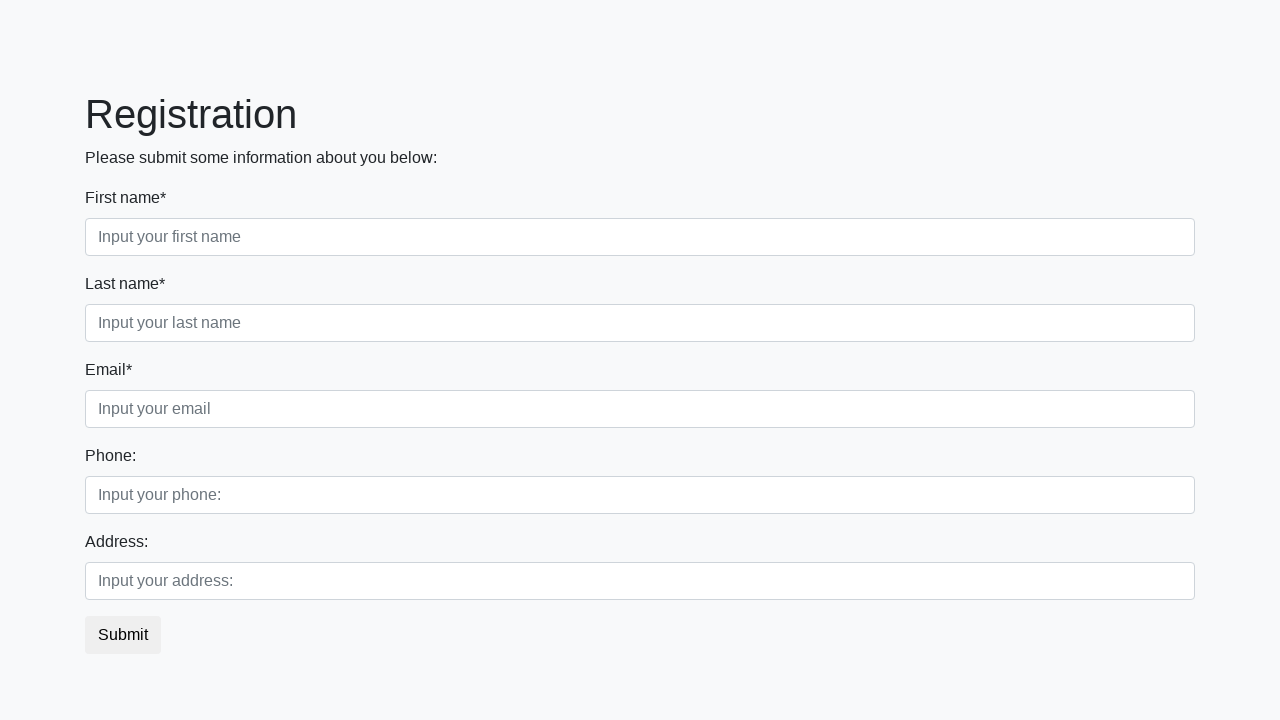

Filled first name field with 'John' on [placeholder='Input your first name']
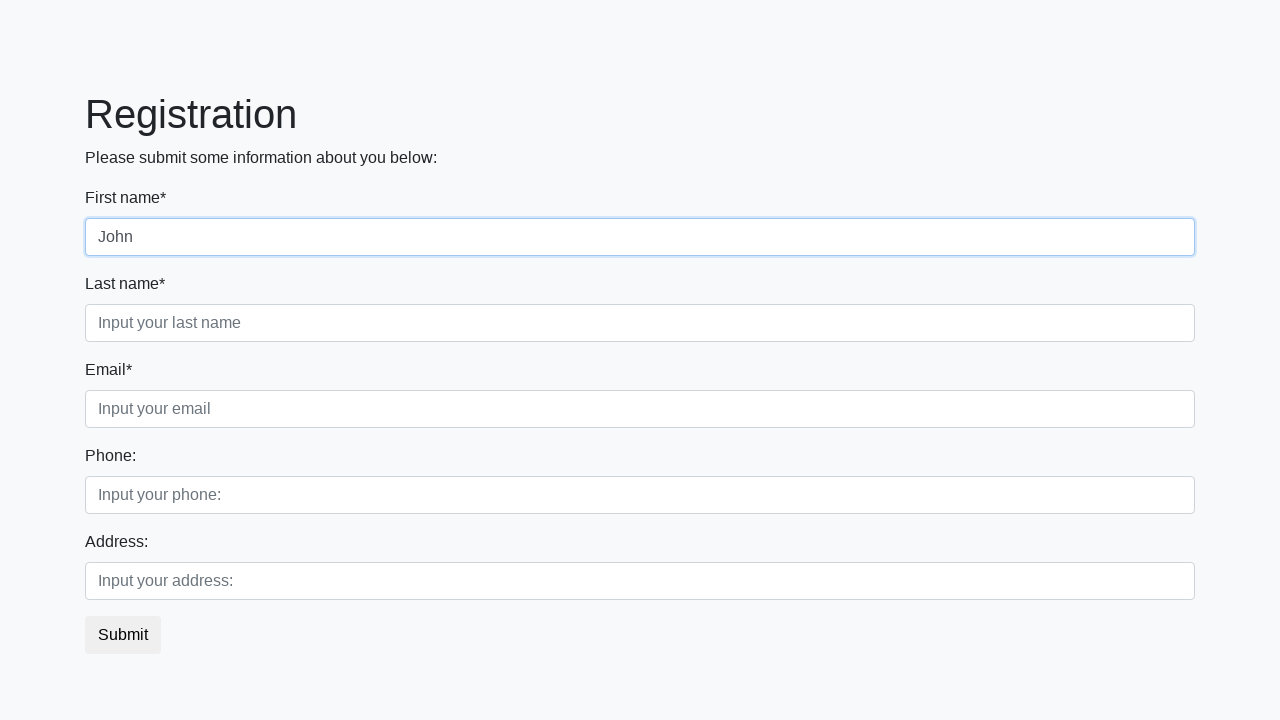

Filled email field with 'jblack@gmail.com' on [placeholder='Input your email']
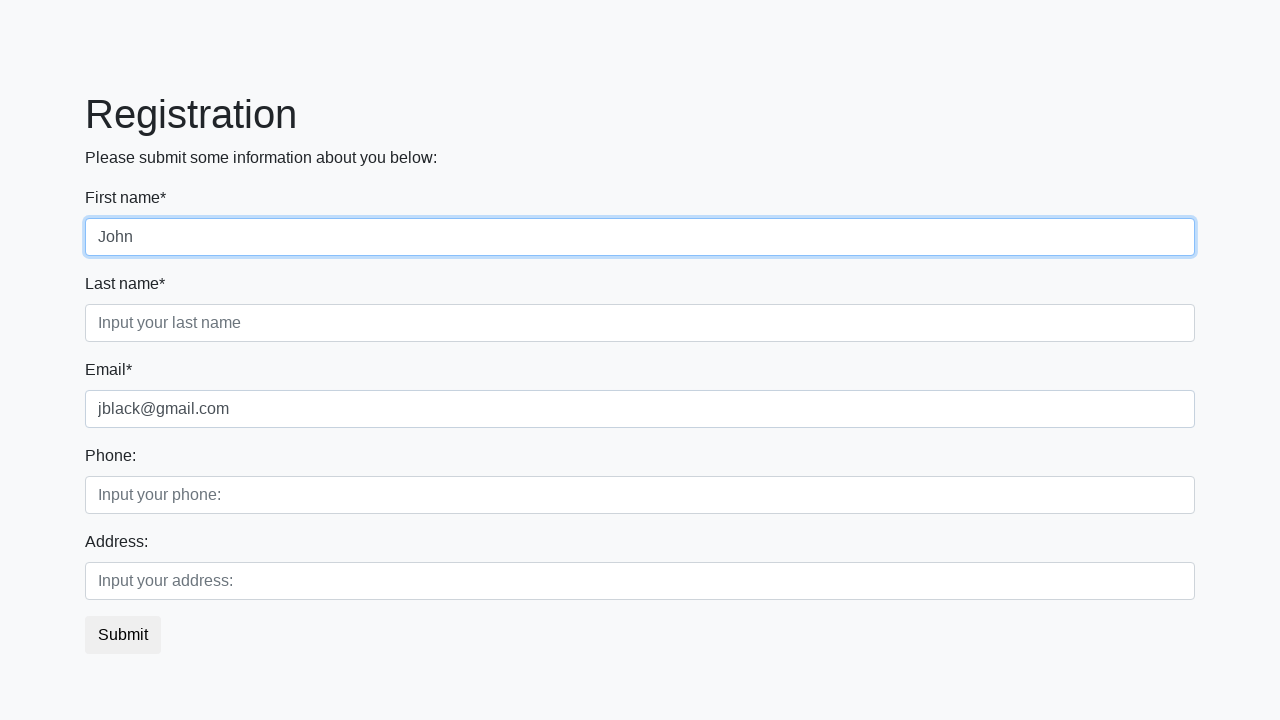

Clicked submit button without filling last name field at (123, 635) on [type='submit']
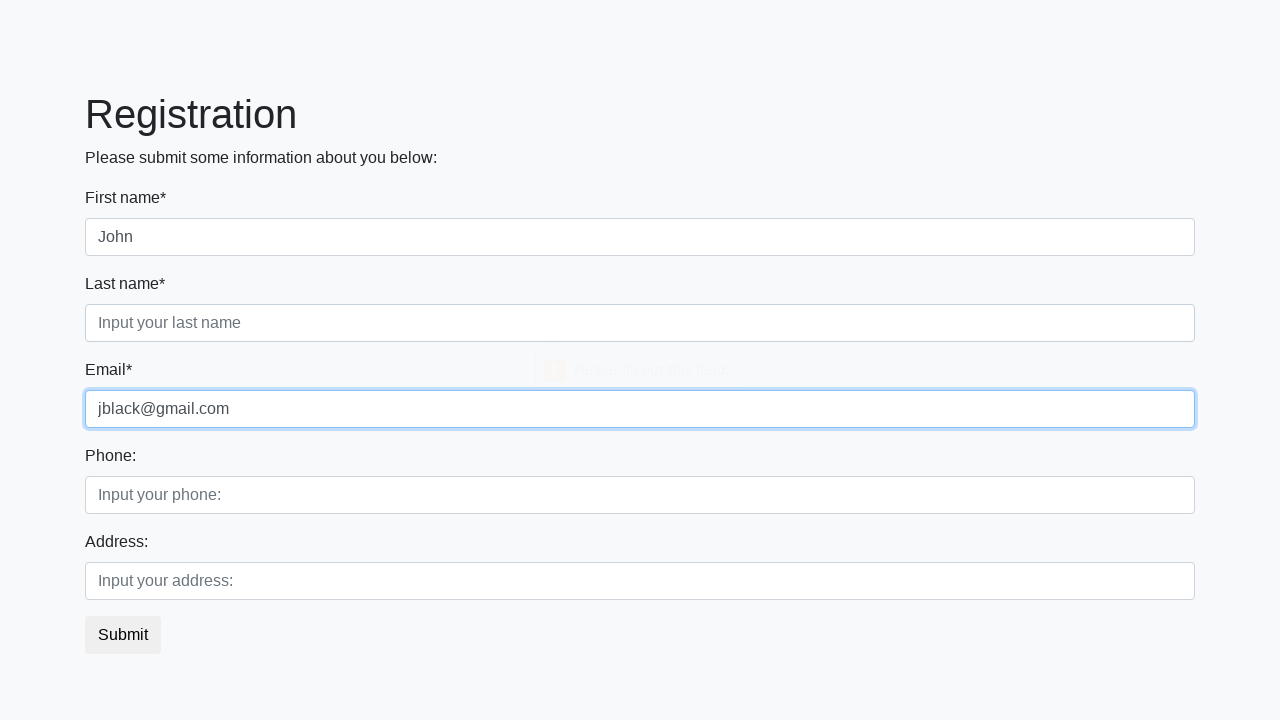

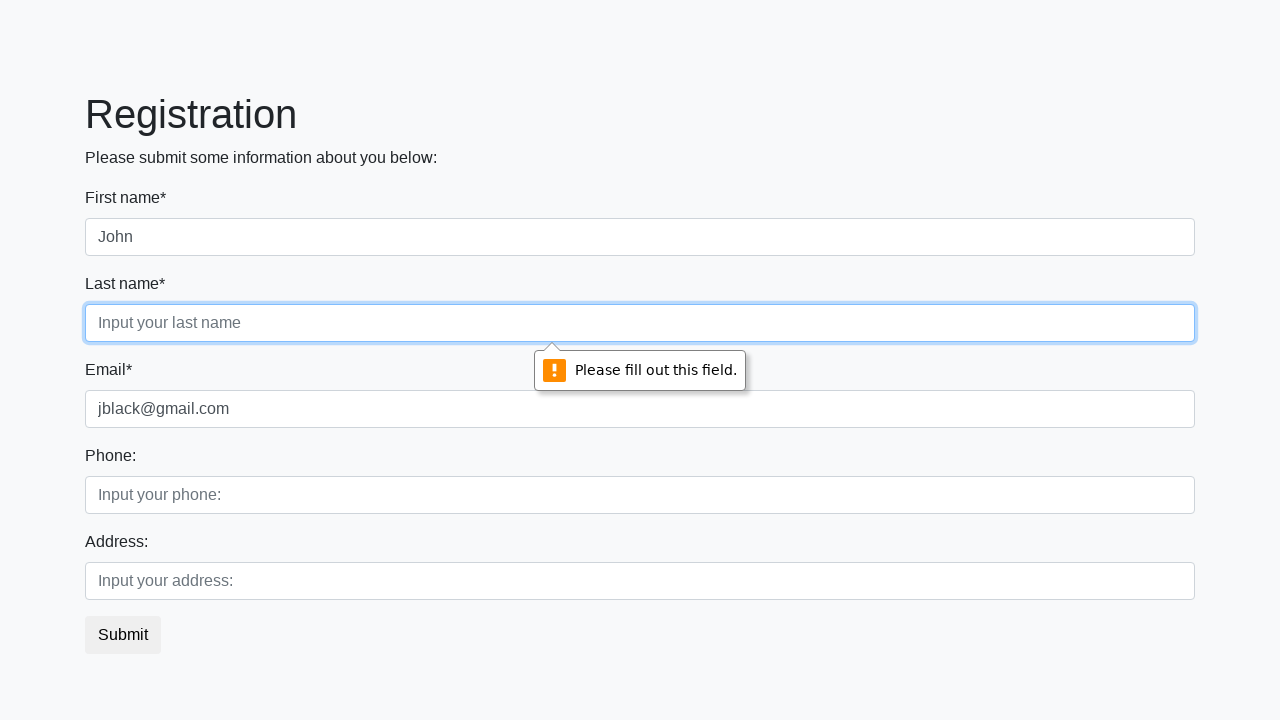